Tests that a select dropdown can select an option by choosing '50%' and verifying the selection and meter value

Starting URL: https://seleniumbase.io/demo_page

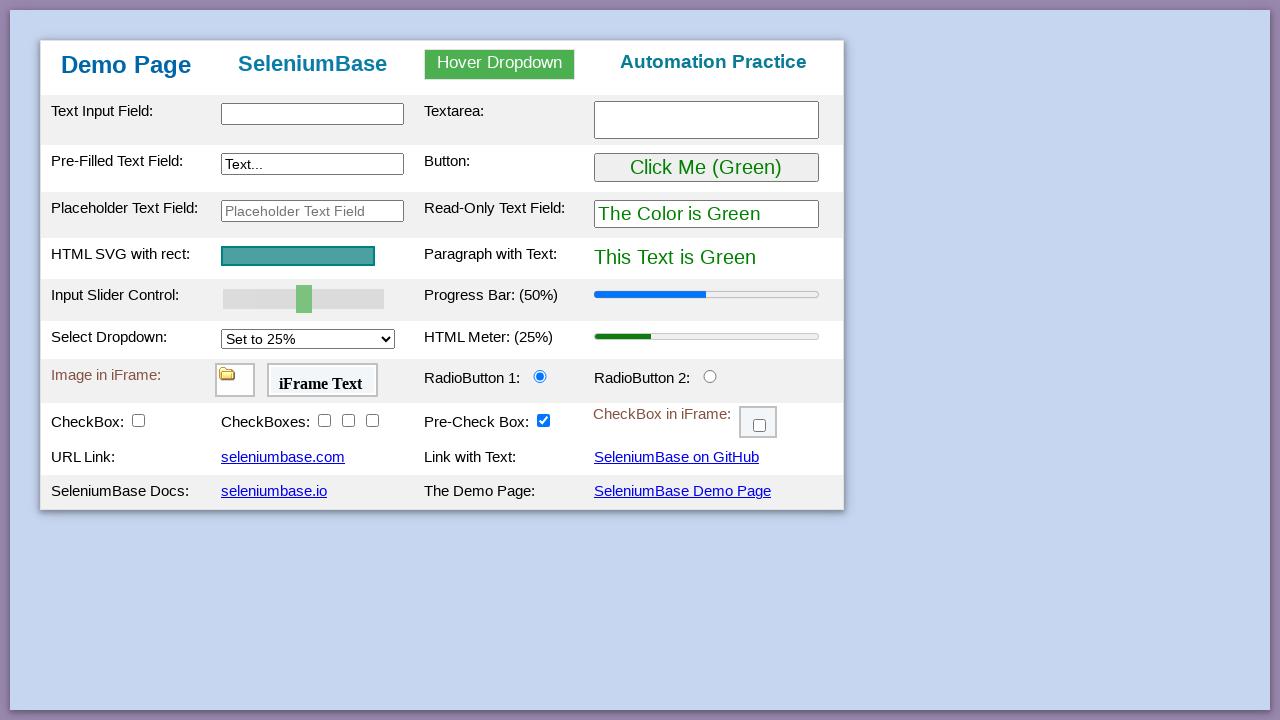

Selected '50%' option from dropdown on #mySelect
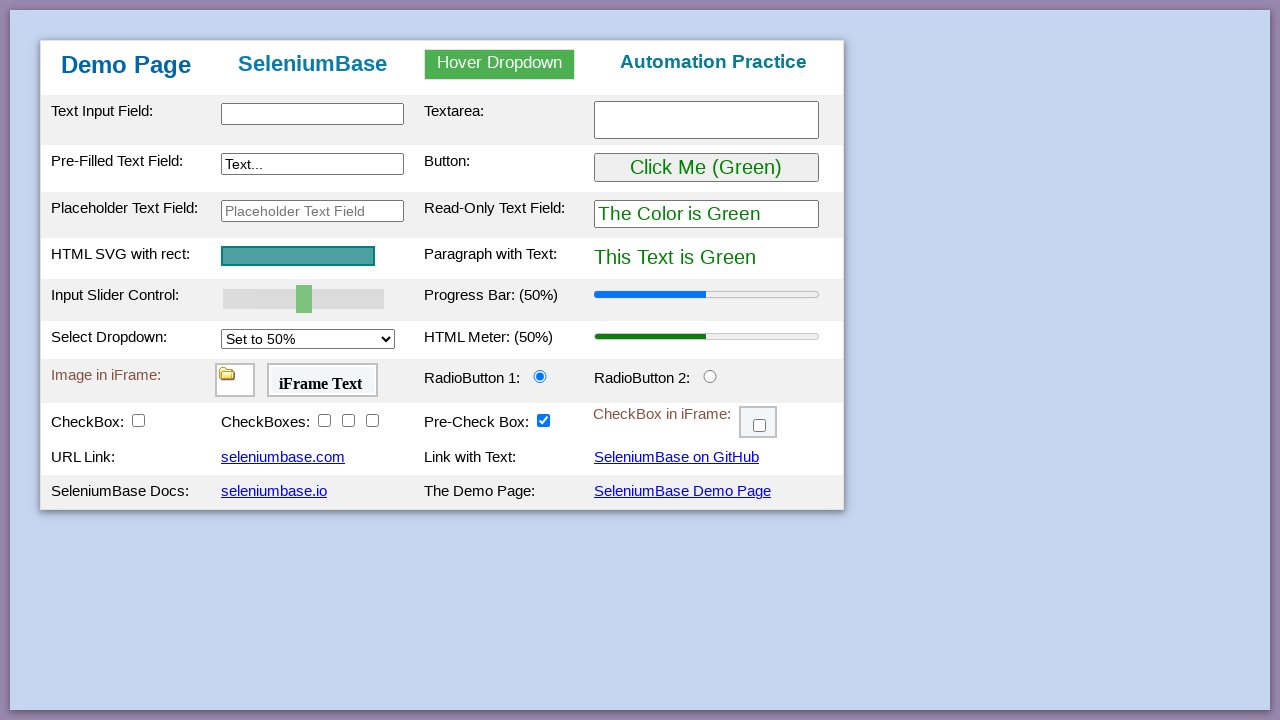

Retrieved selected option text content
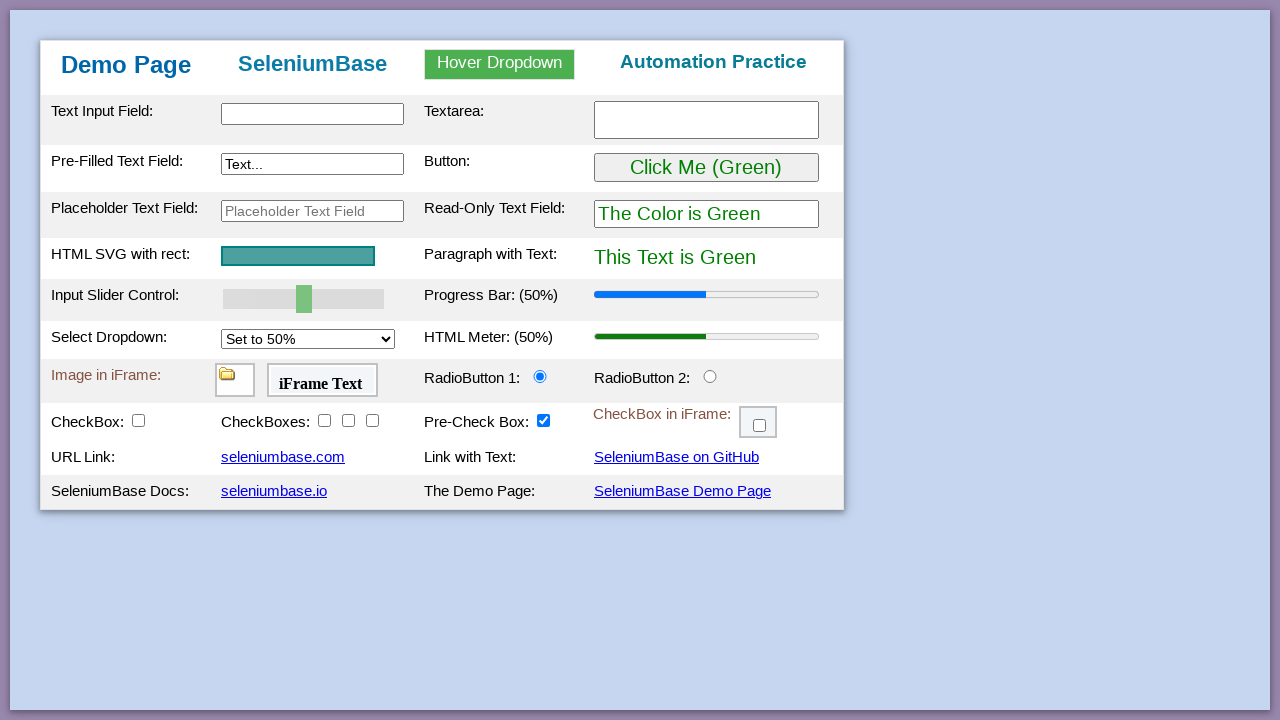

Verified that selected option contains '50%'
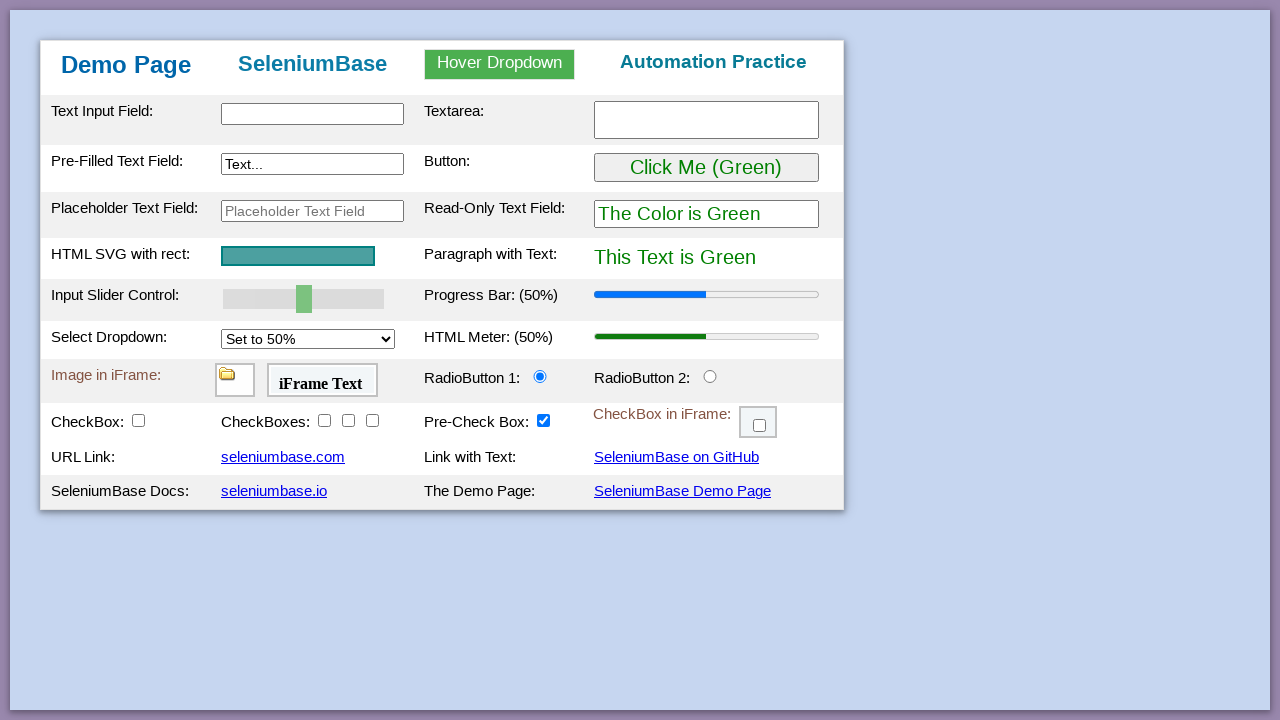

Retrieved meter element value attribute
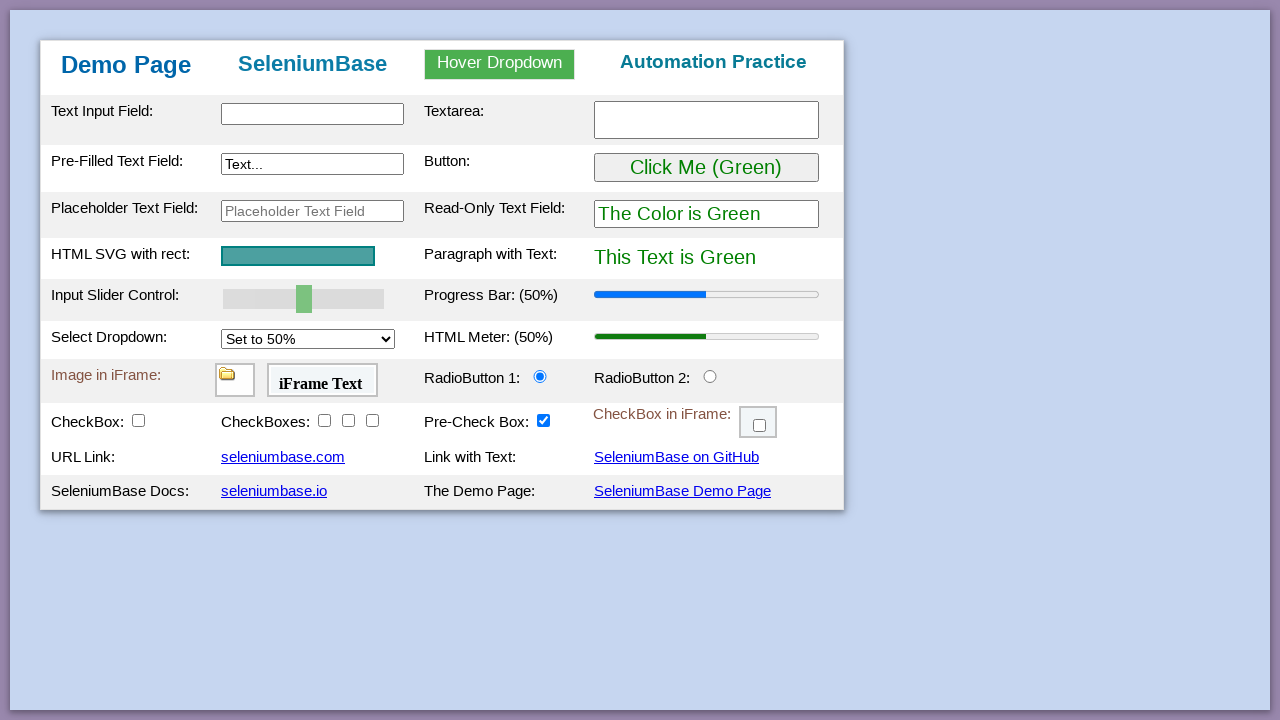

Verified that meter value equals '0.5'
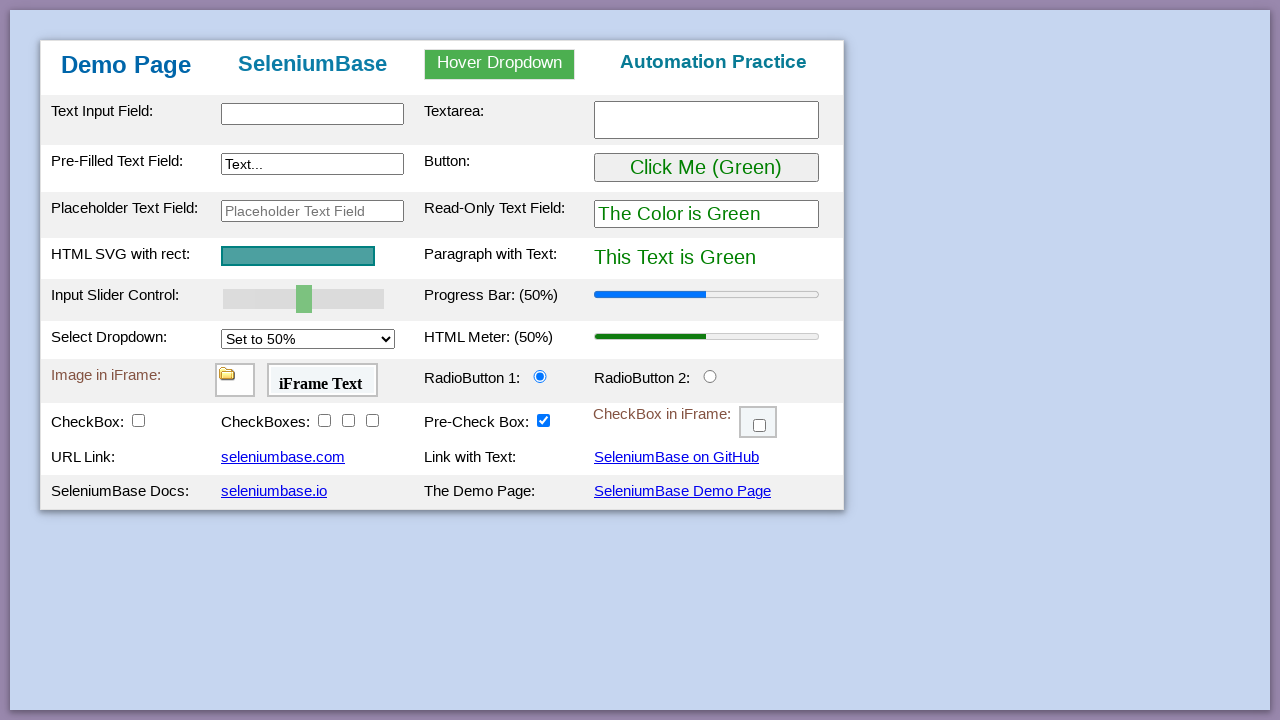

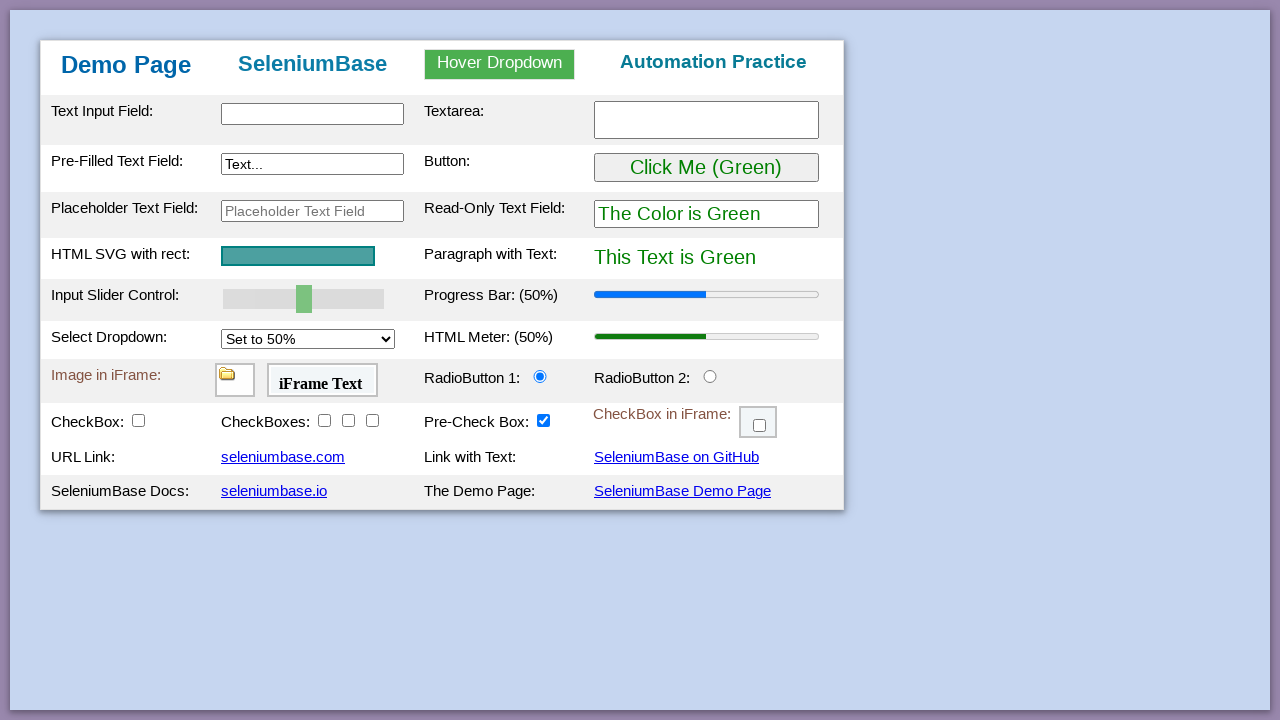